Opens the Guvi.in homepage and verifies the page loads successfully

Starting URL: https://www.guvi.in

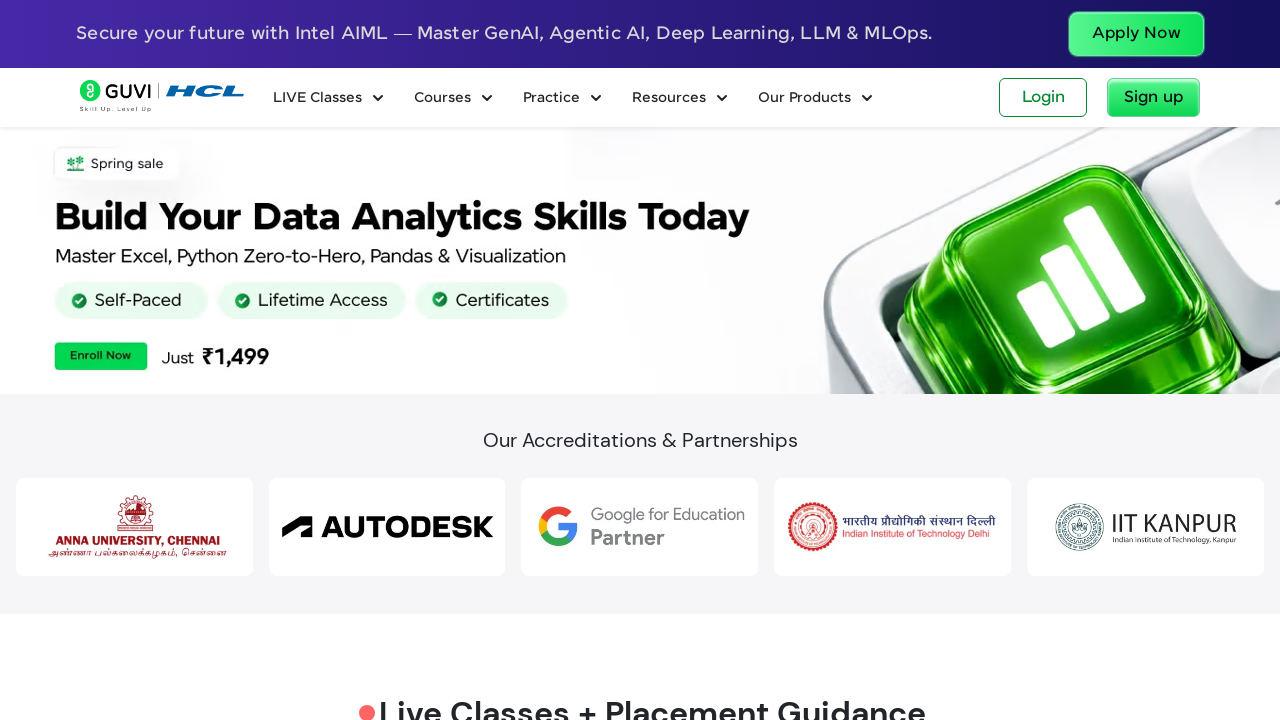

Waited for page DOM content to load
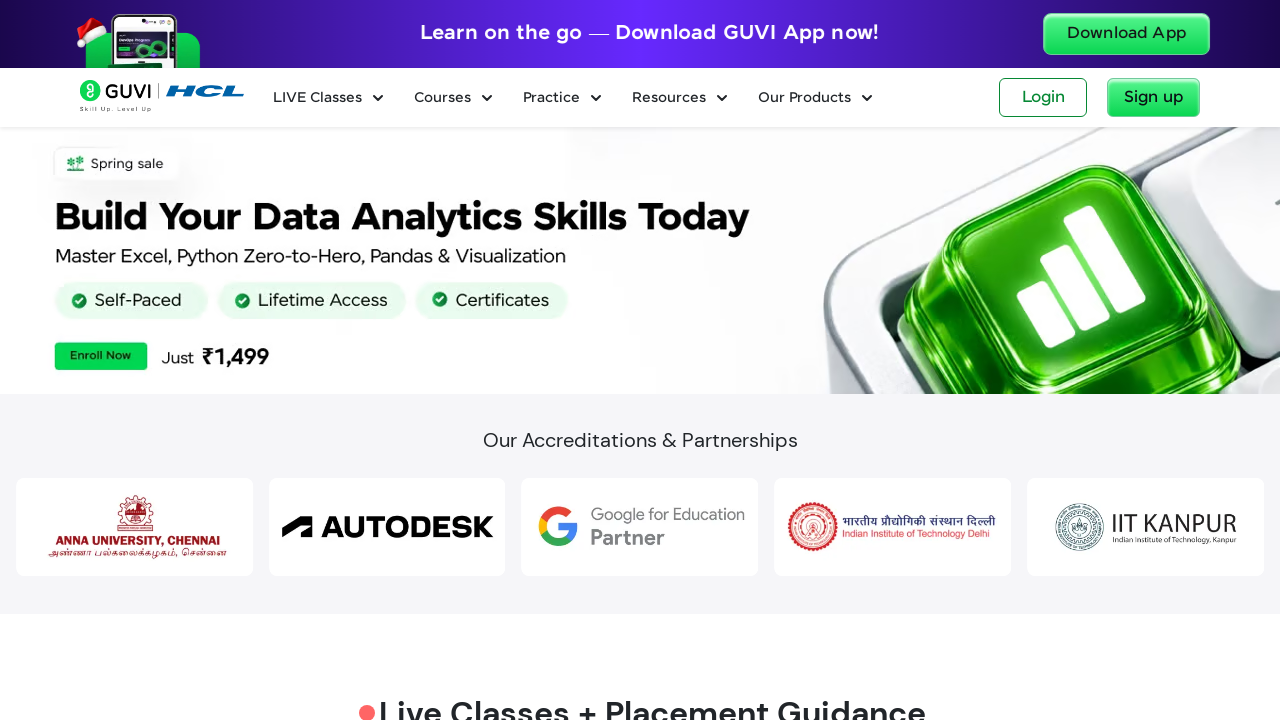

Verified body element is present on Guvi.in homepage
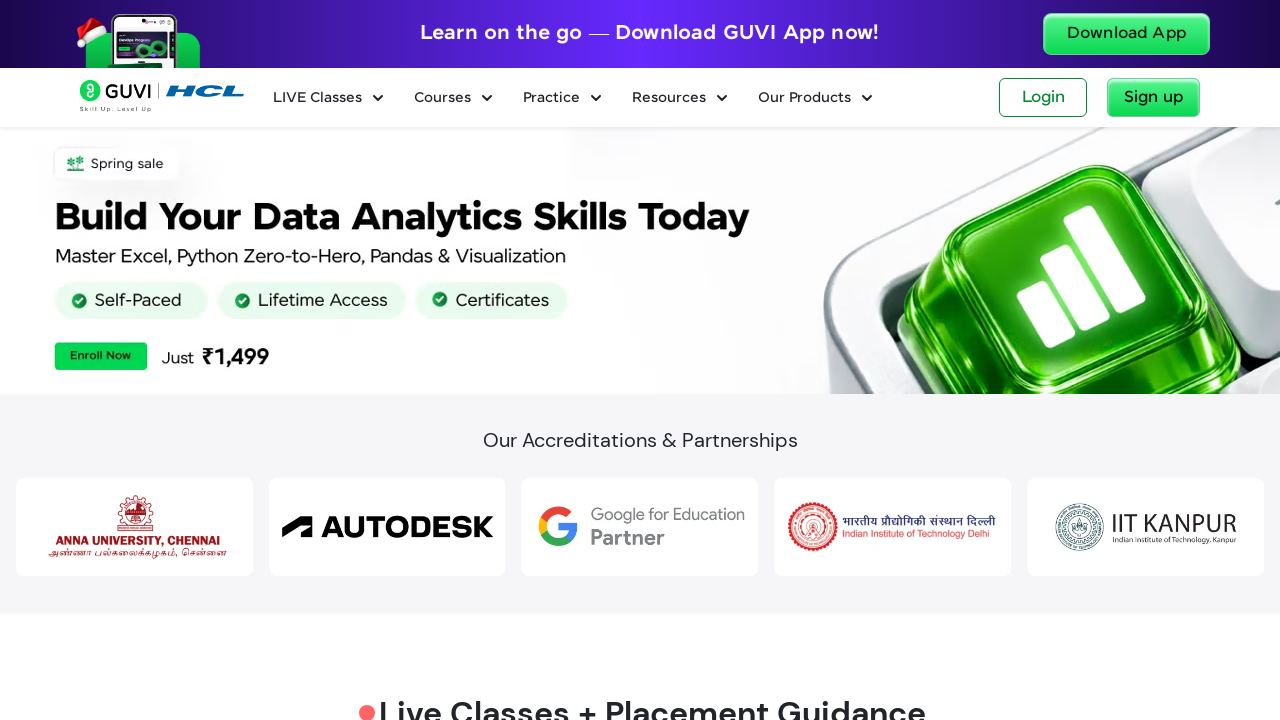

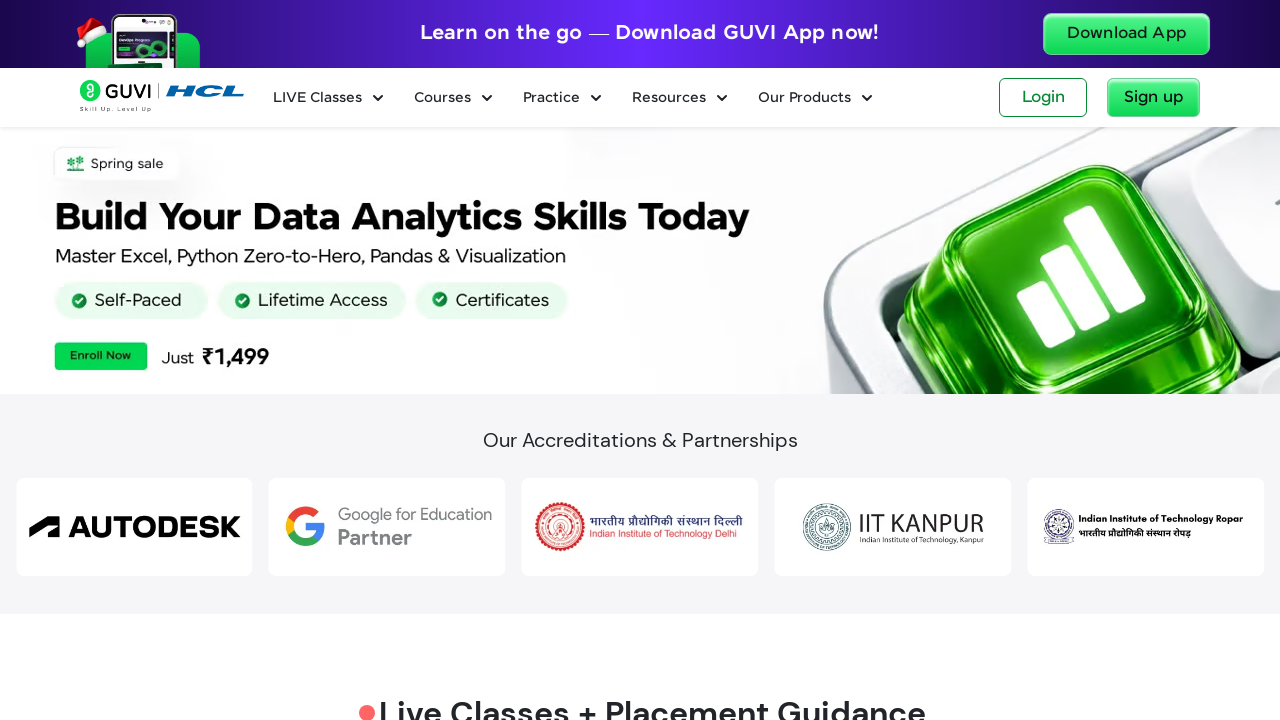